Tests DOM element filtering using .not() equivalent by verifying cart elements and their classes

Starting URL: https://rahulshettyacademy.com/seleniumPractise/#/

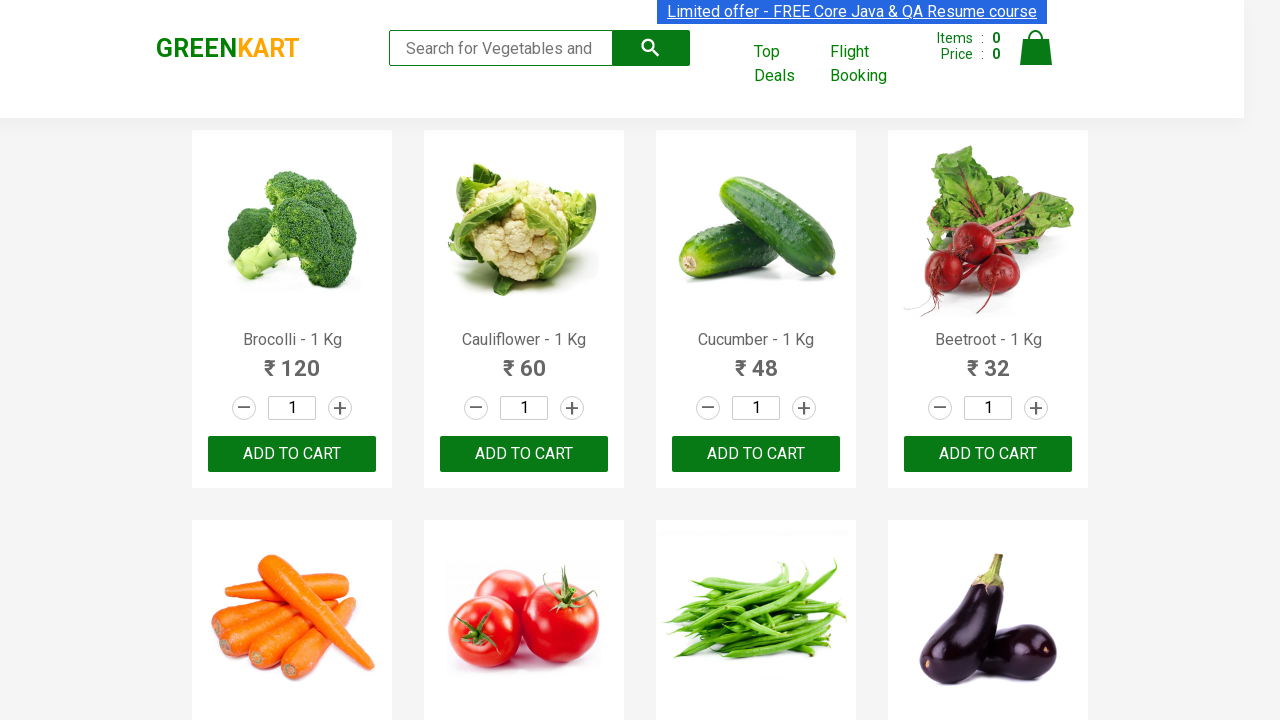

Waited for cart container to load
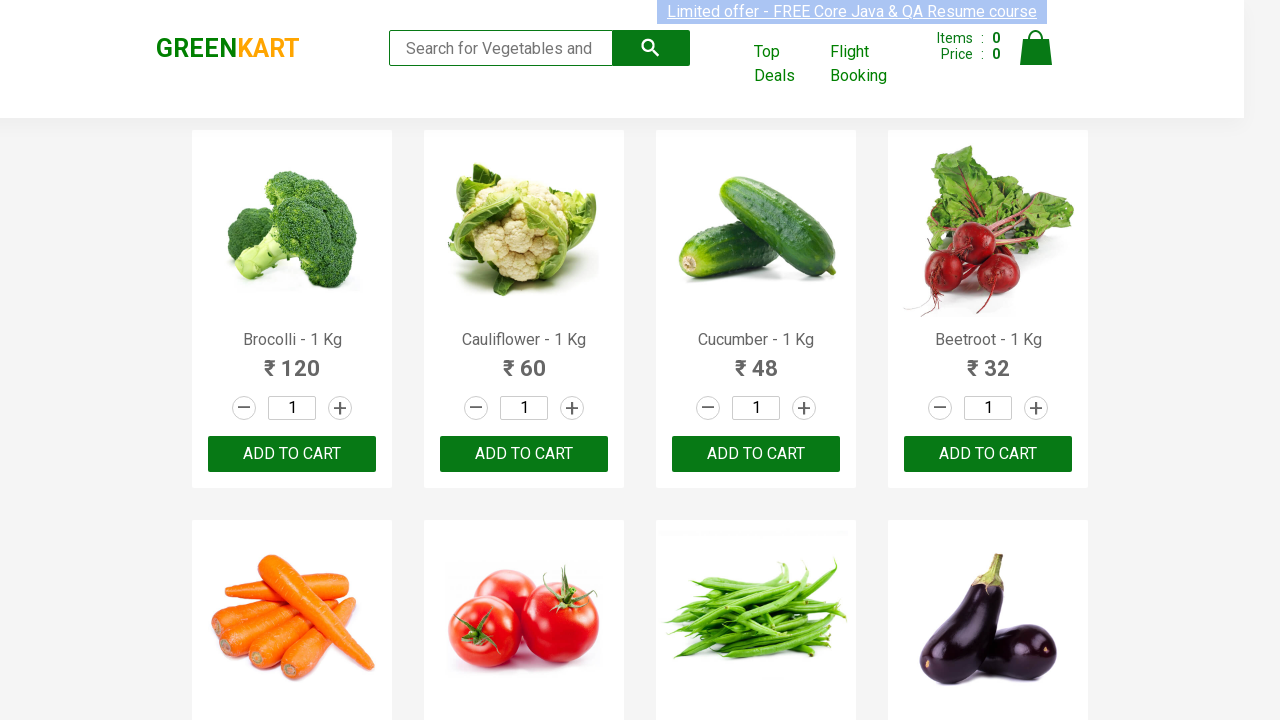

Retrieved all anchor elements within cart container
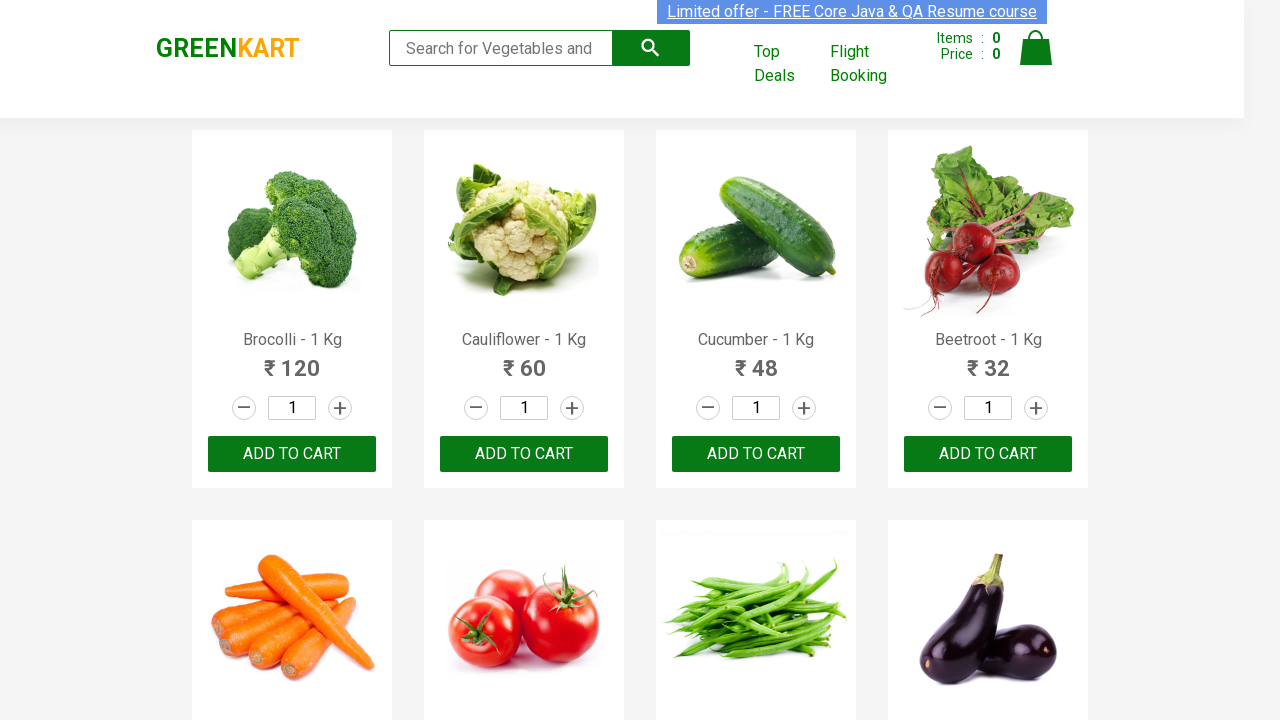

Filtered cart links to exclude those with cart-icon class
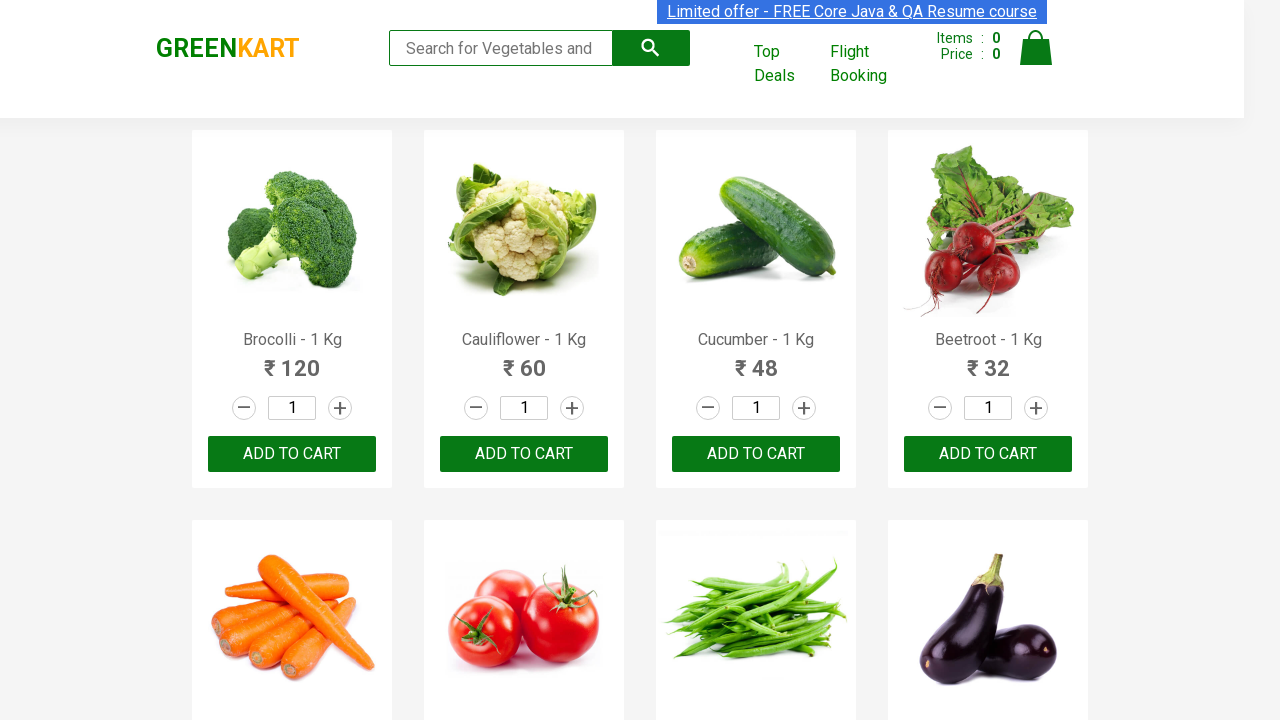

Verified exactly 3 non-cart-icon links exist in cart
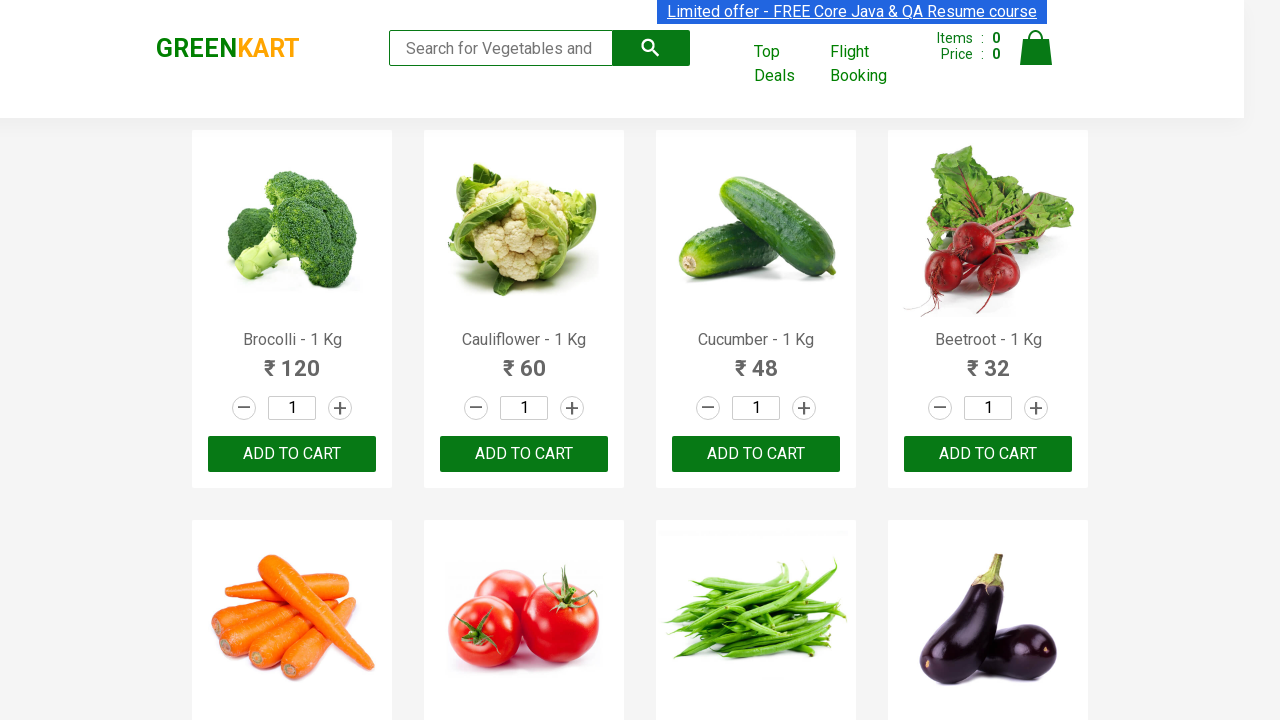

Retrieved last anchor element in cart container
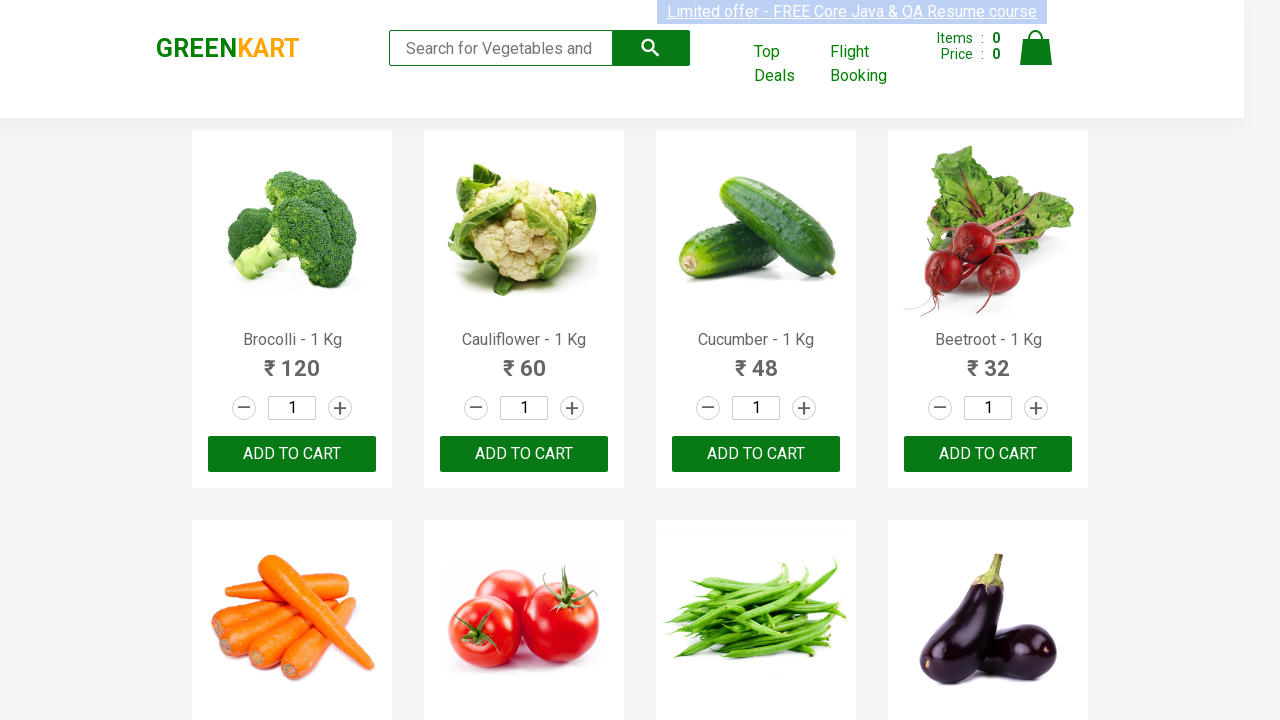

Verified last cart link contains cart-icon class
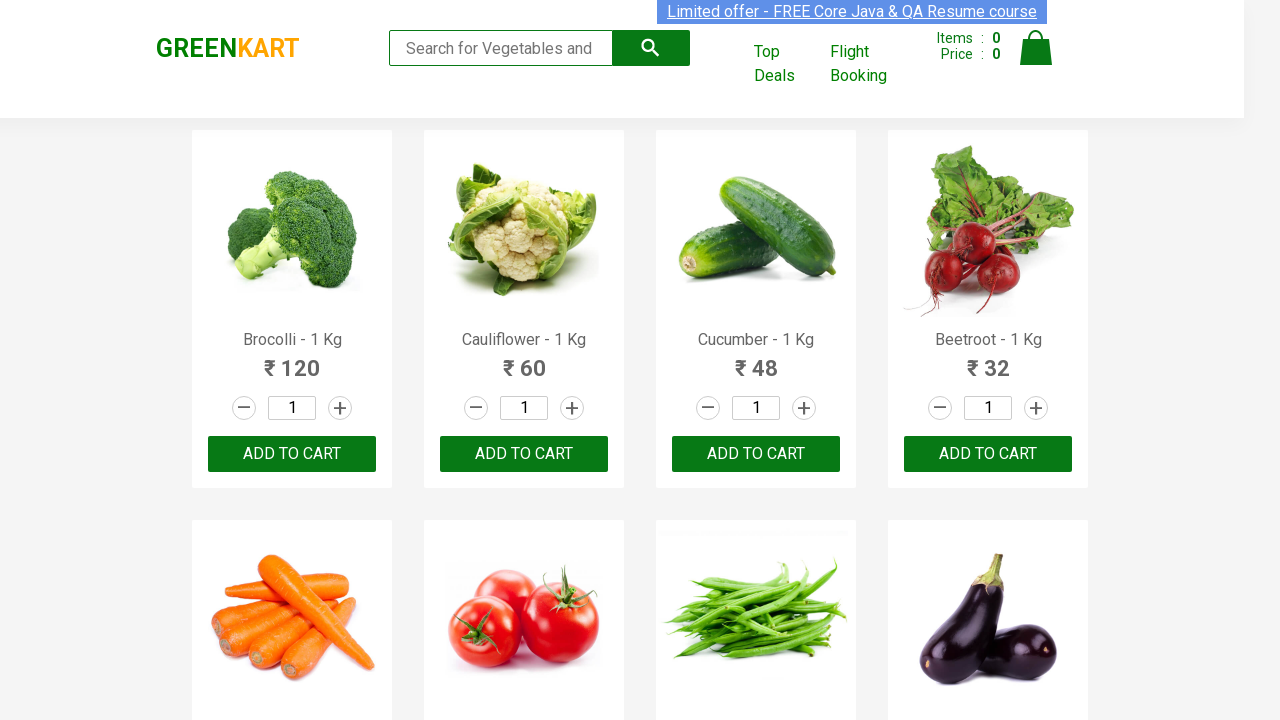

Retrieved all div elements within cart container
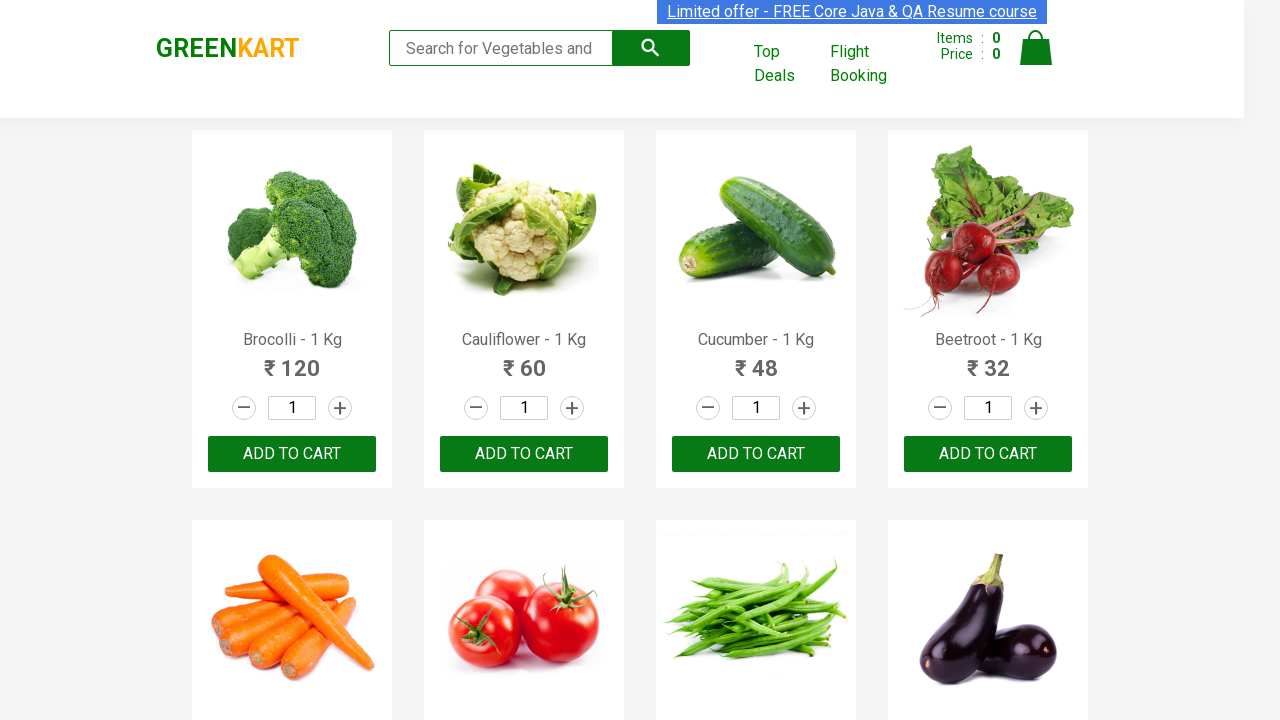

Filtered cart divs to exclude those with cart-info class
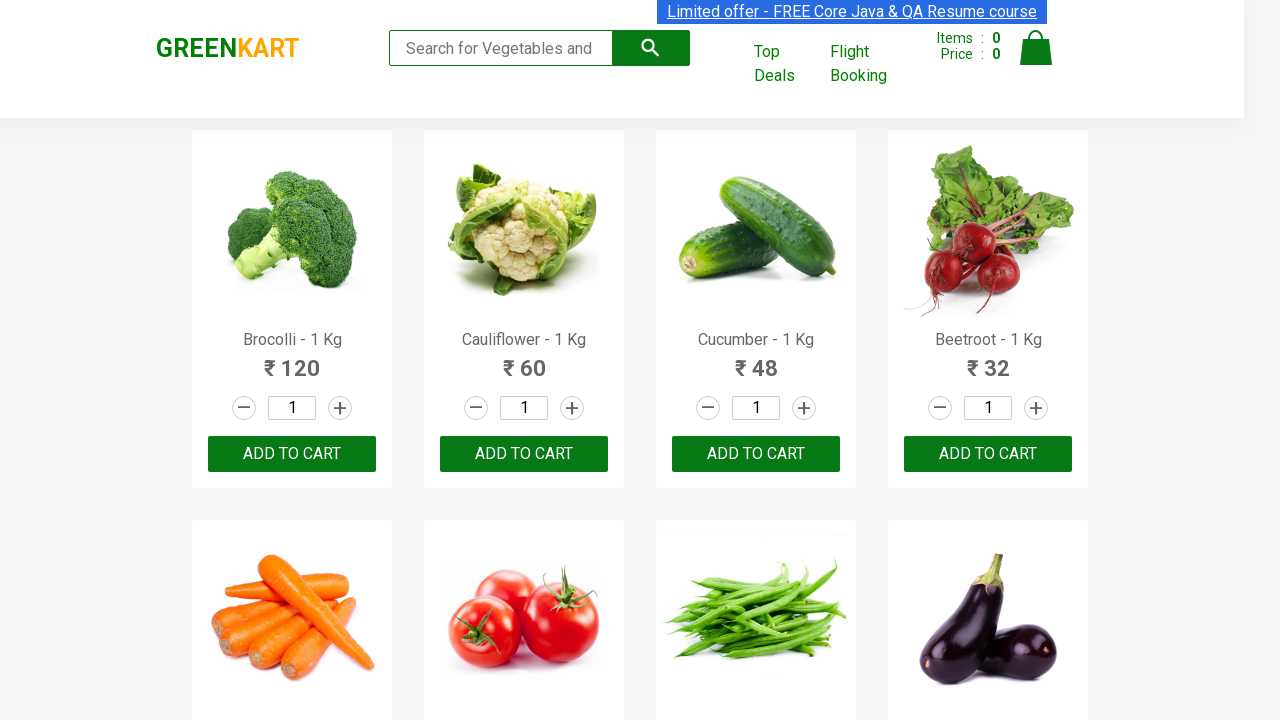

Verified filtered cart div contains cart-preview class
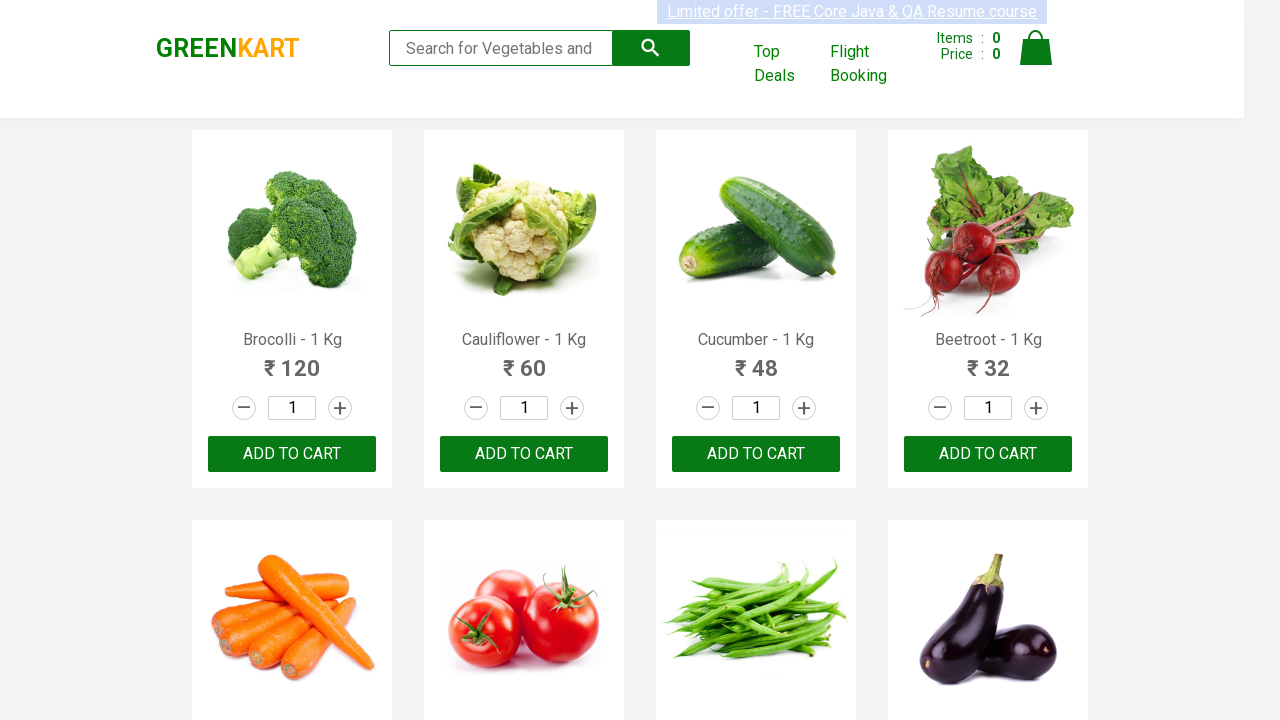

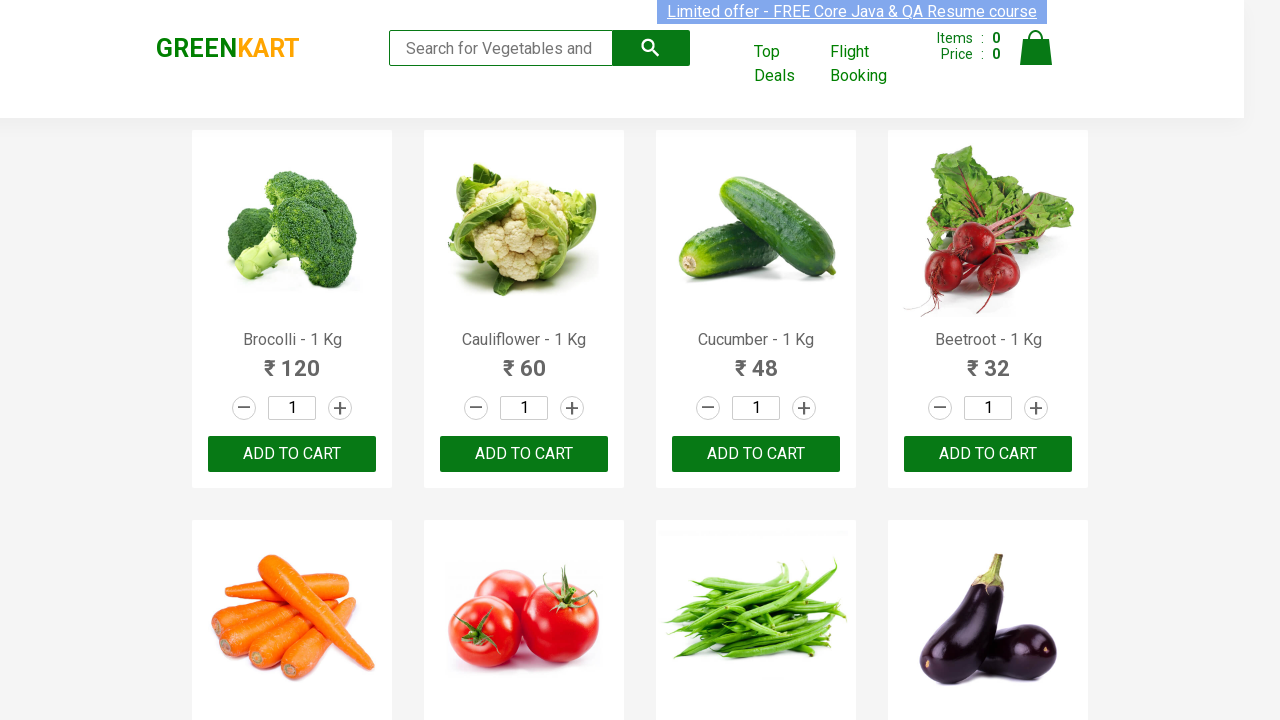